Tests the sign-up form validation by clicking the SignUp button with empty fields and verifying that an error message is displayed

Starting URL: https://popageorgianvictor.github.io/PUBLISHED-WEBPAGES/login_sign_up#signup

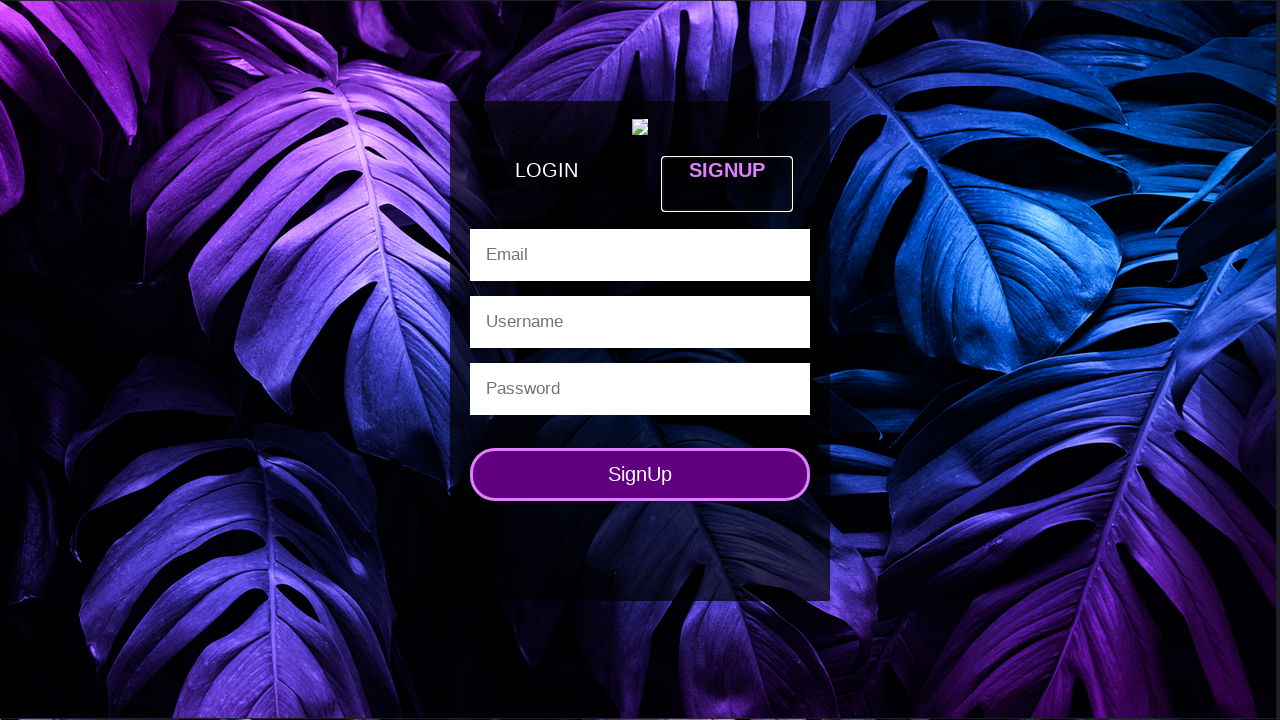

Navigated to sign-up page
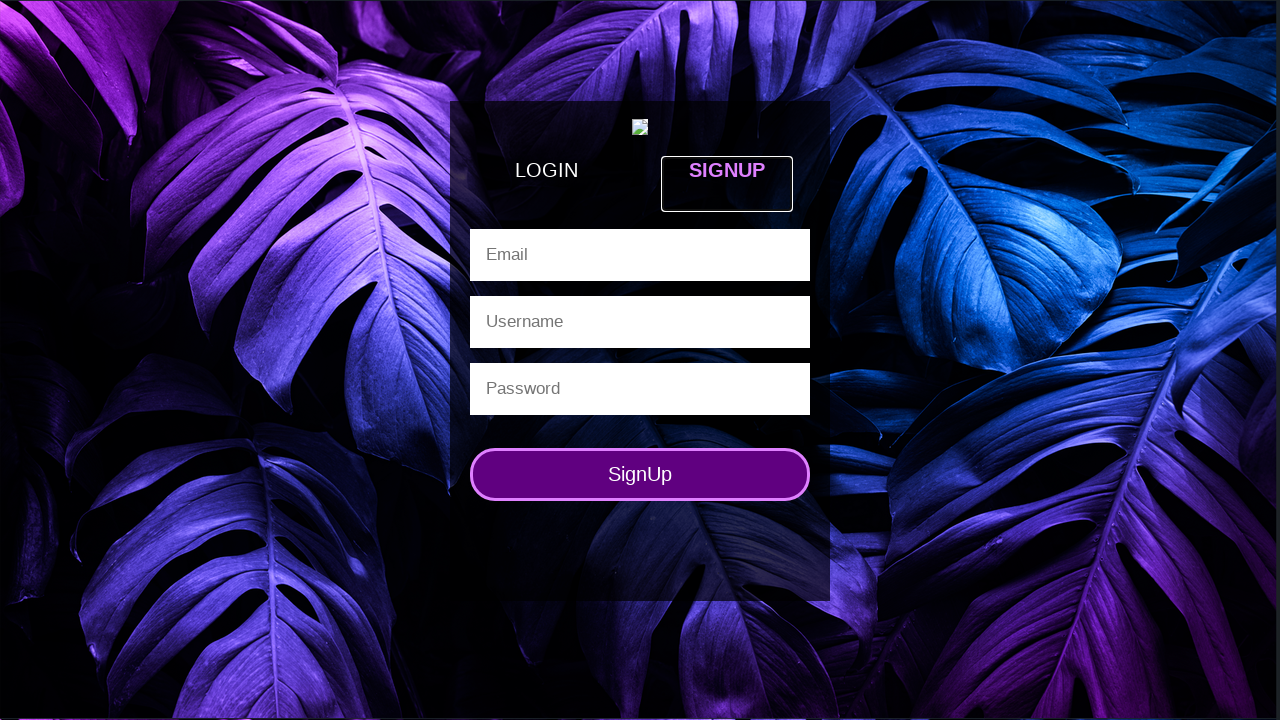

Clicked SignUp button with empty fields at (640, 475) on input[value='SignUp']
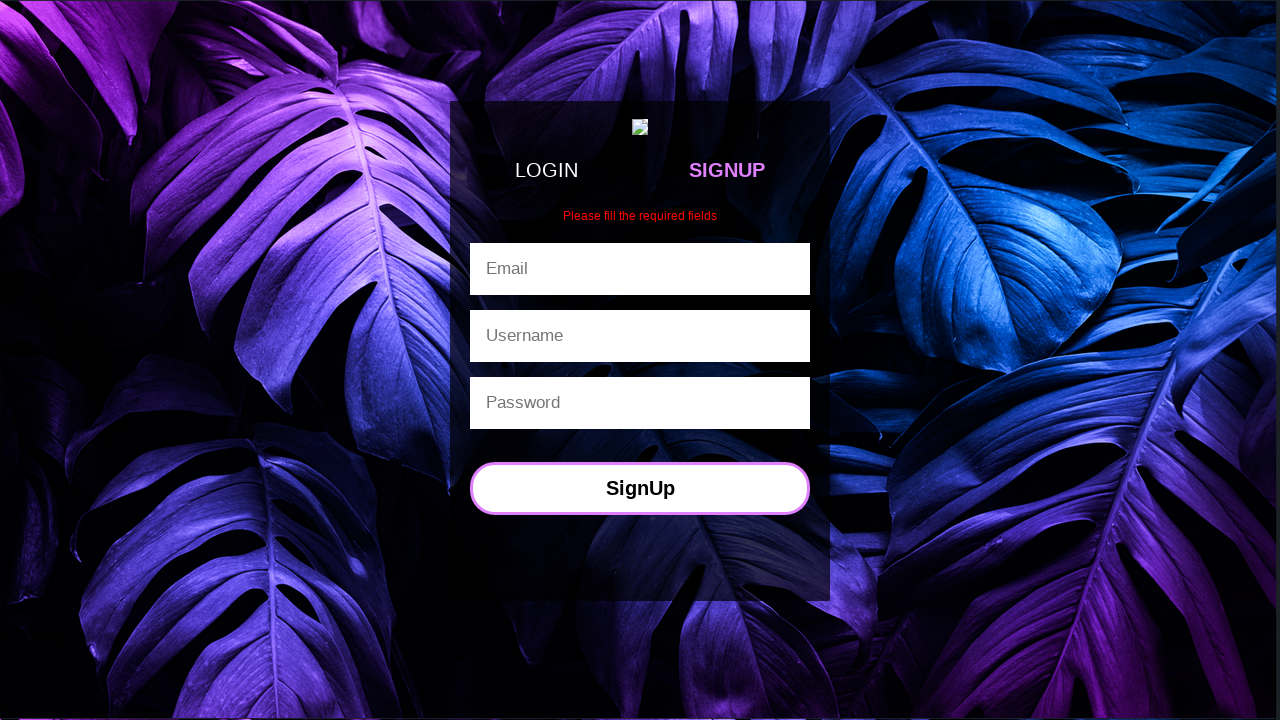

Error message appeared
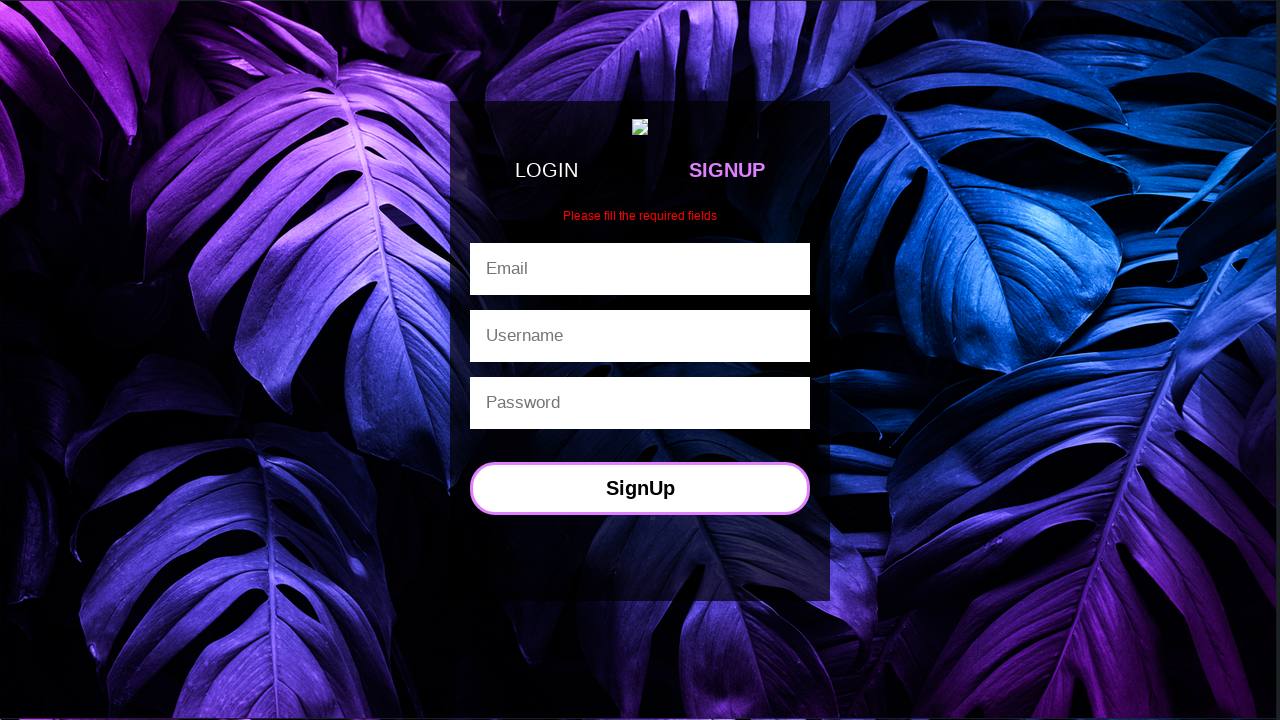

Verified error message displays 'Please fill the required fields'
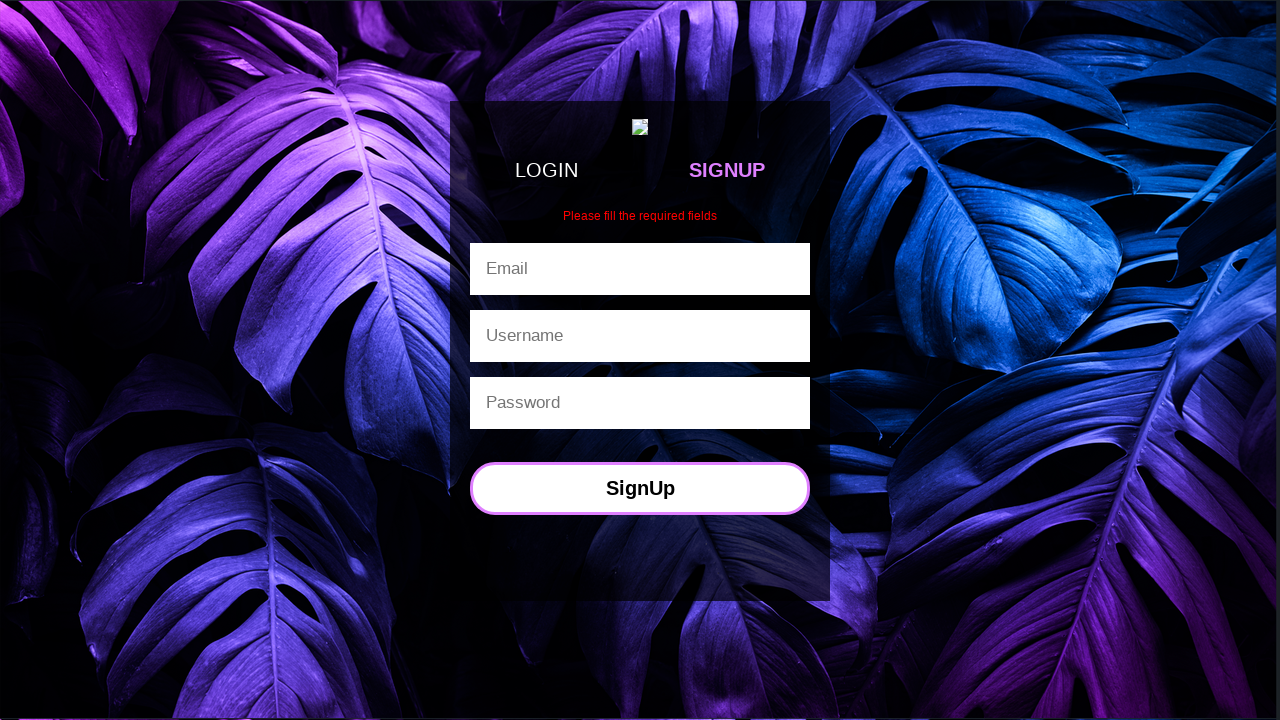

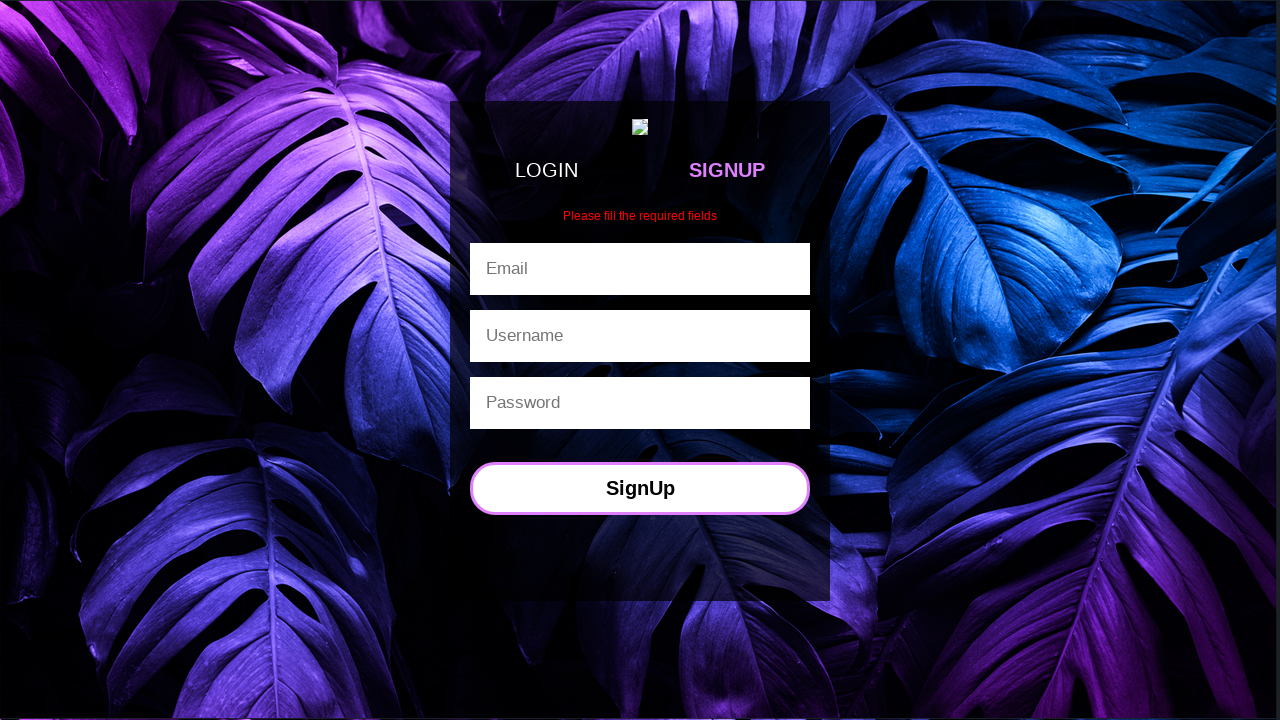